Navigates to the Selenium HQ website and verifies that the page title contains the word "selenium"

Starting URL: http://seleniumhq.org

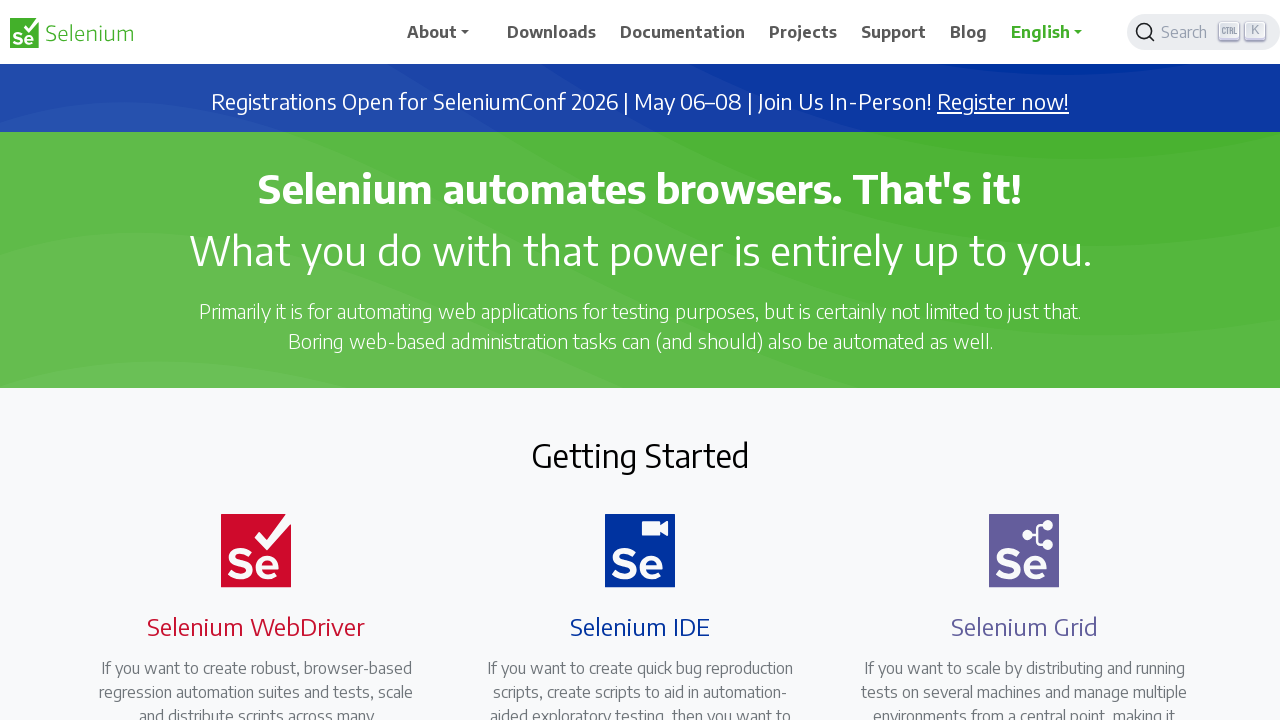

Navigated to http://seleniumhq.org
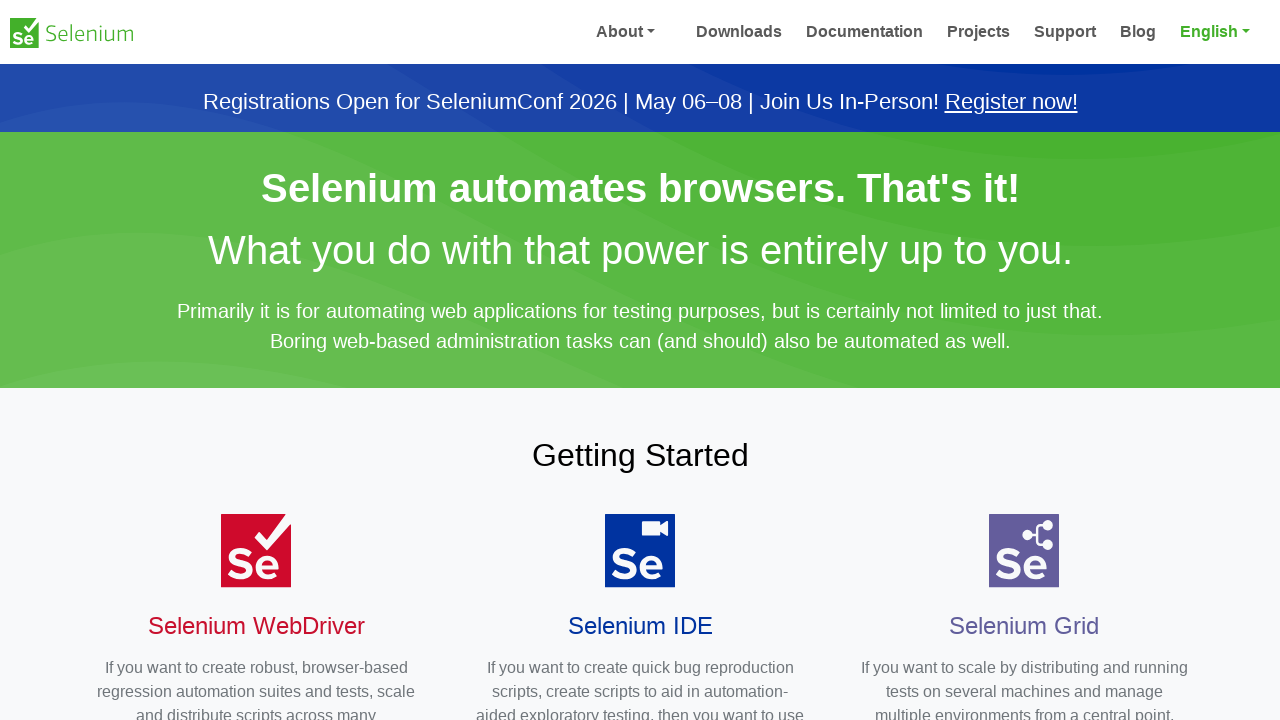

Page loaded (domcontentloaded state reached)
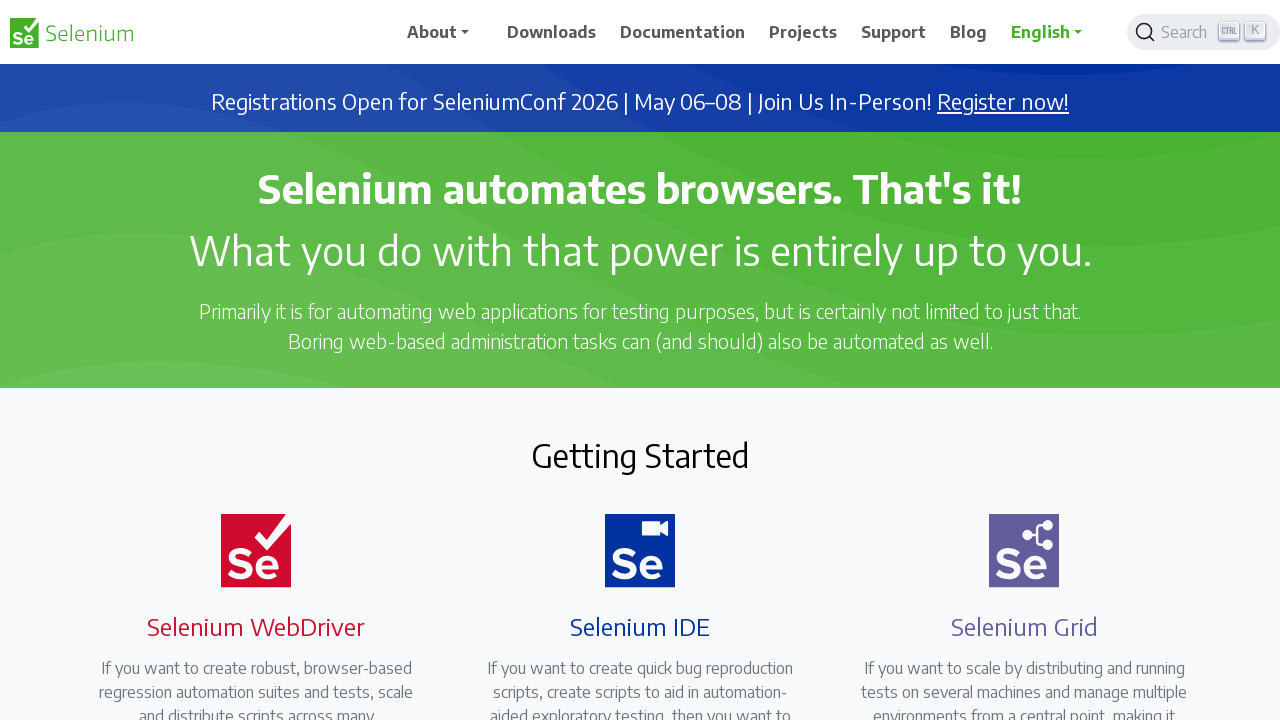

Retrieved page title: 'selenium'
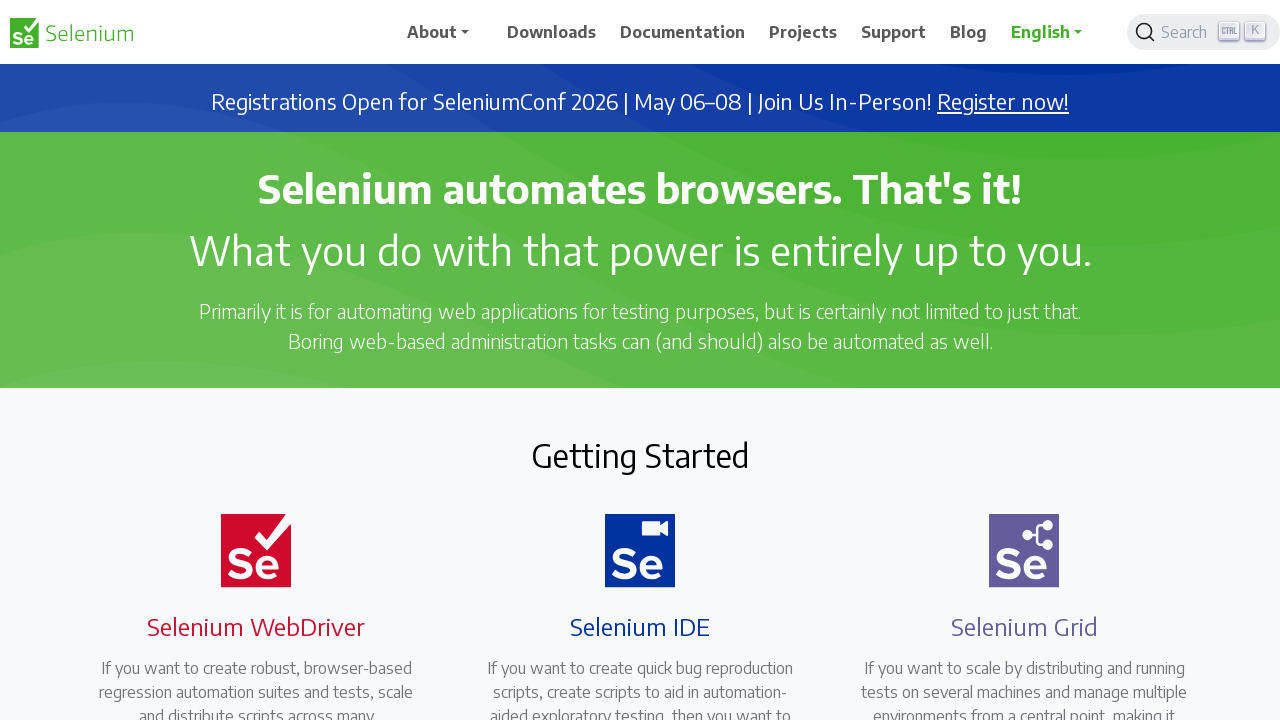

Verified that page title contains 'selenium'
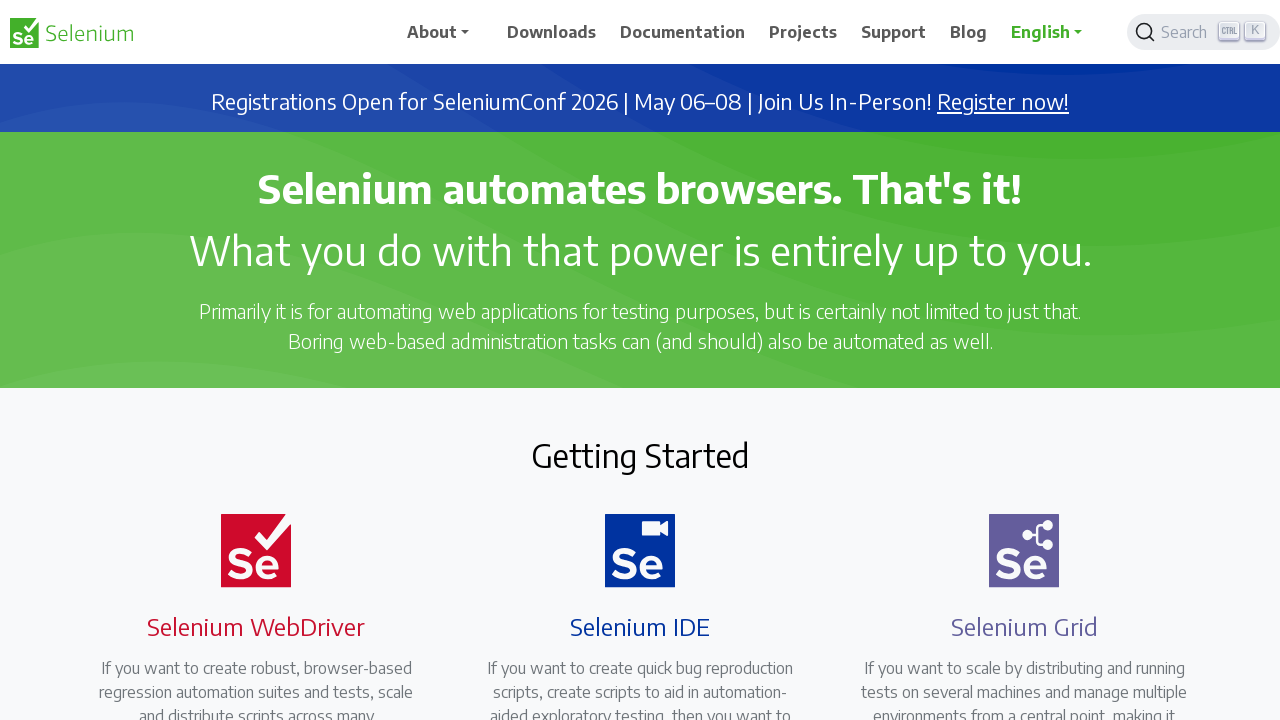

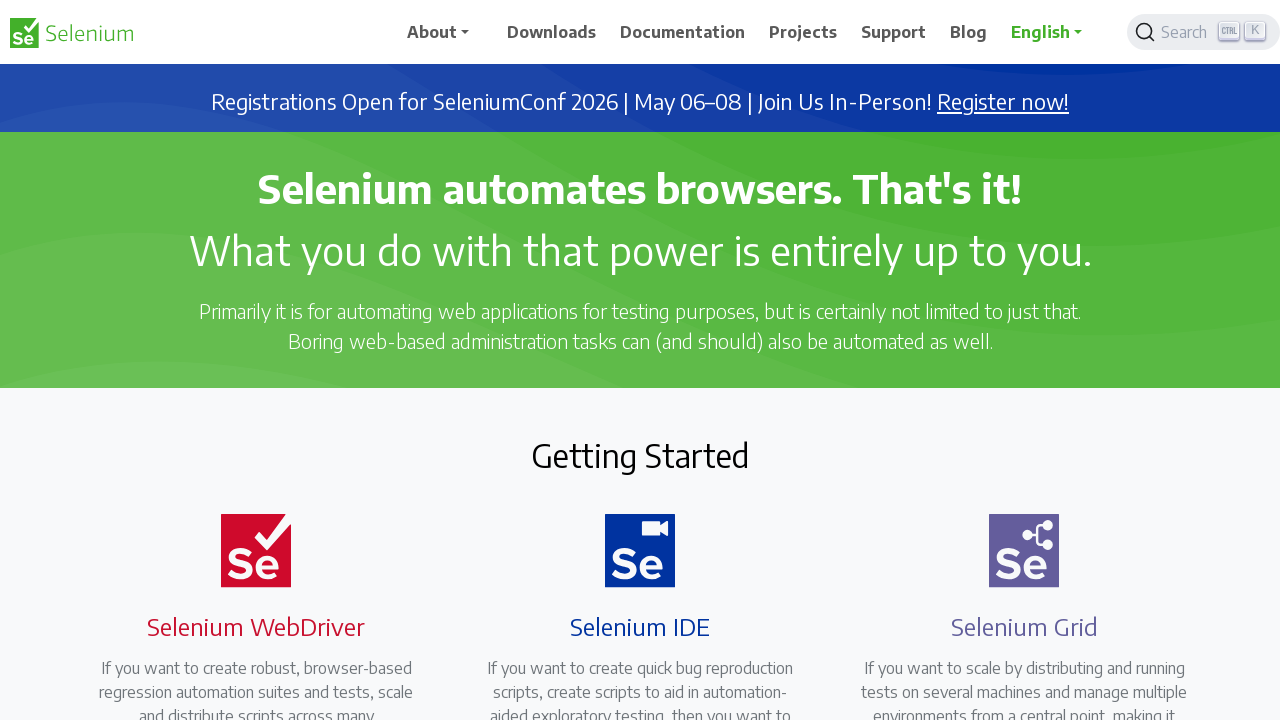